Navigates to Rahul Shetty Academy website and waits for the page to fully load

Starting URL: https://rahulshettyacademy.com

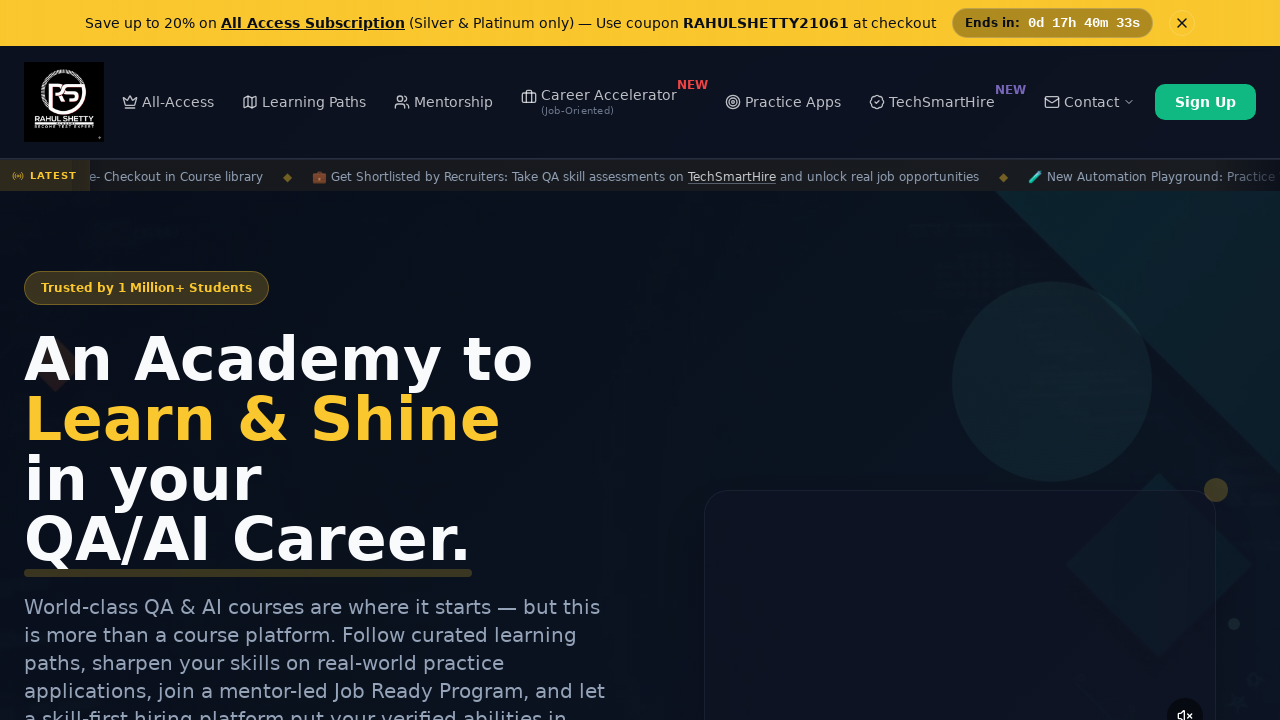

Navigated to Rahul Shetty Academy website and waited for page to fully load with networkidle state
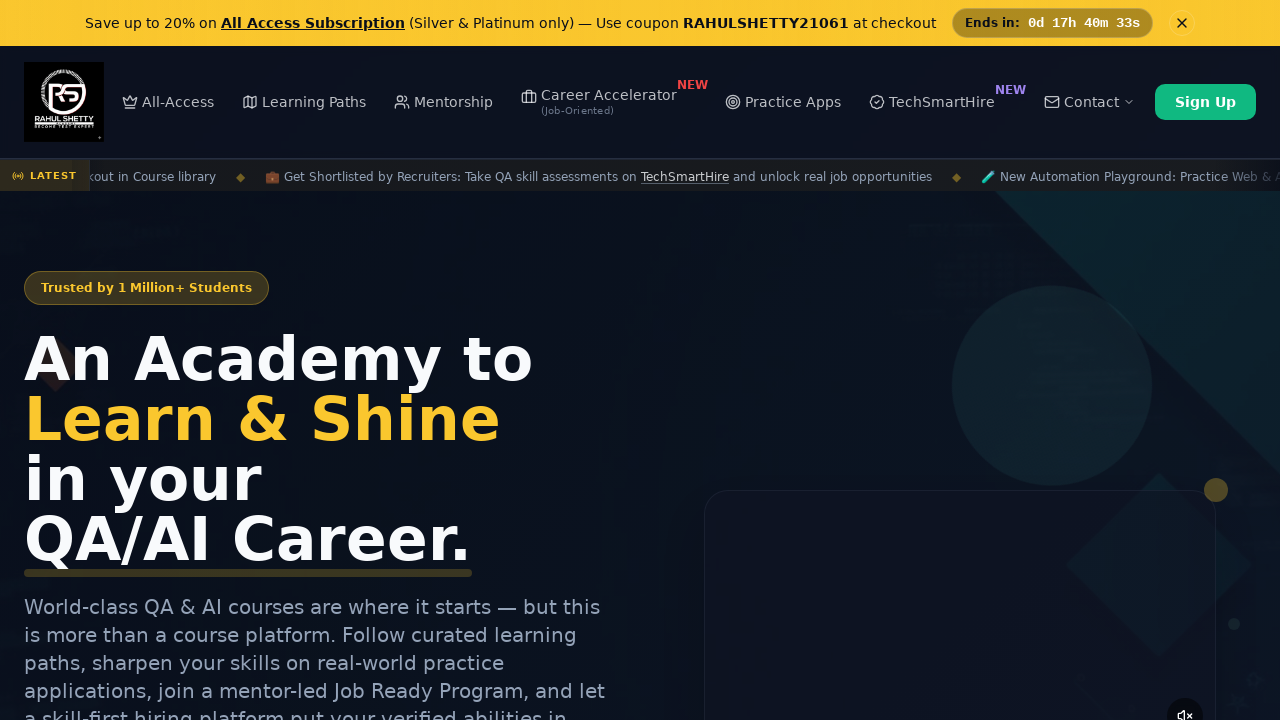

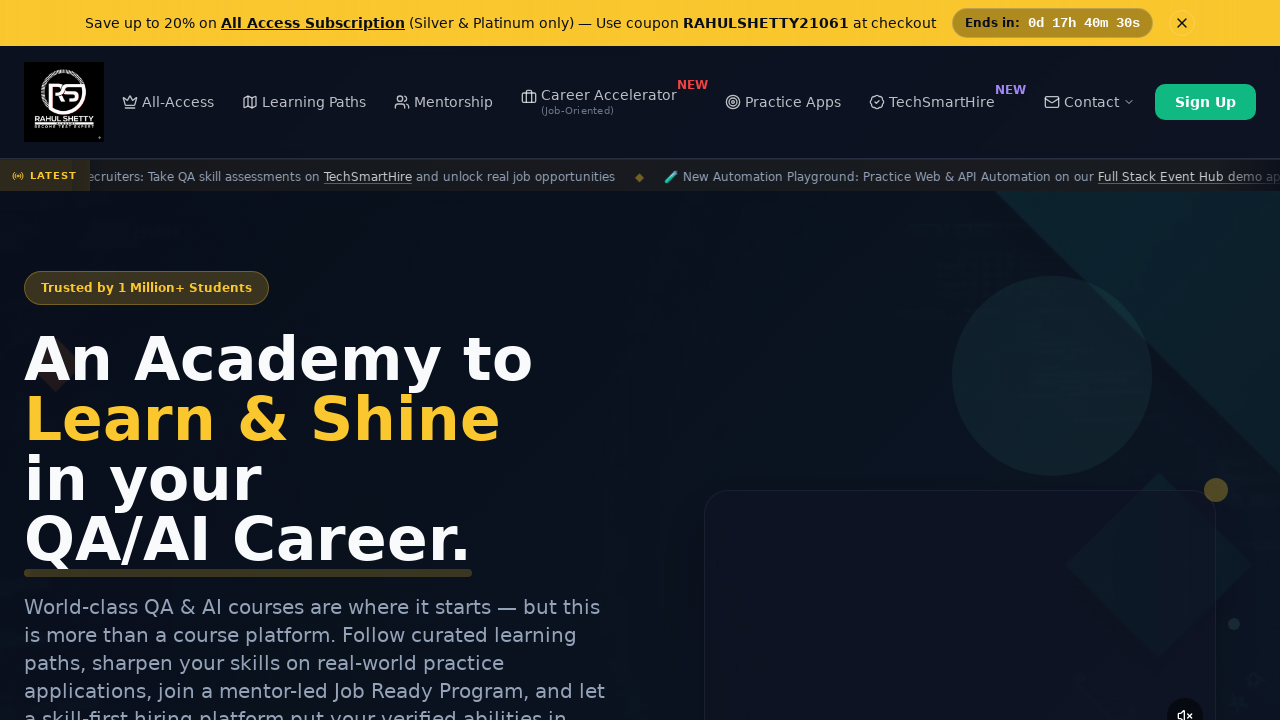